Tests the search functionality on TeachEngineering website by entering a search query, submitting it, and navigating through result pages

Starting URL: https://www.teachengineering.org/k12engineering/what

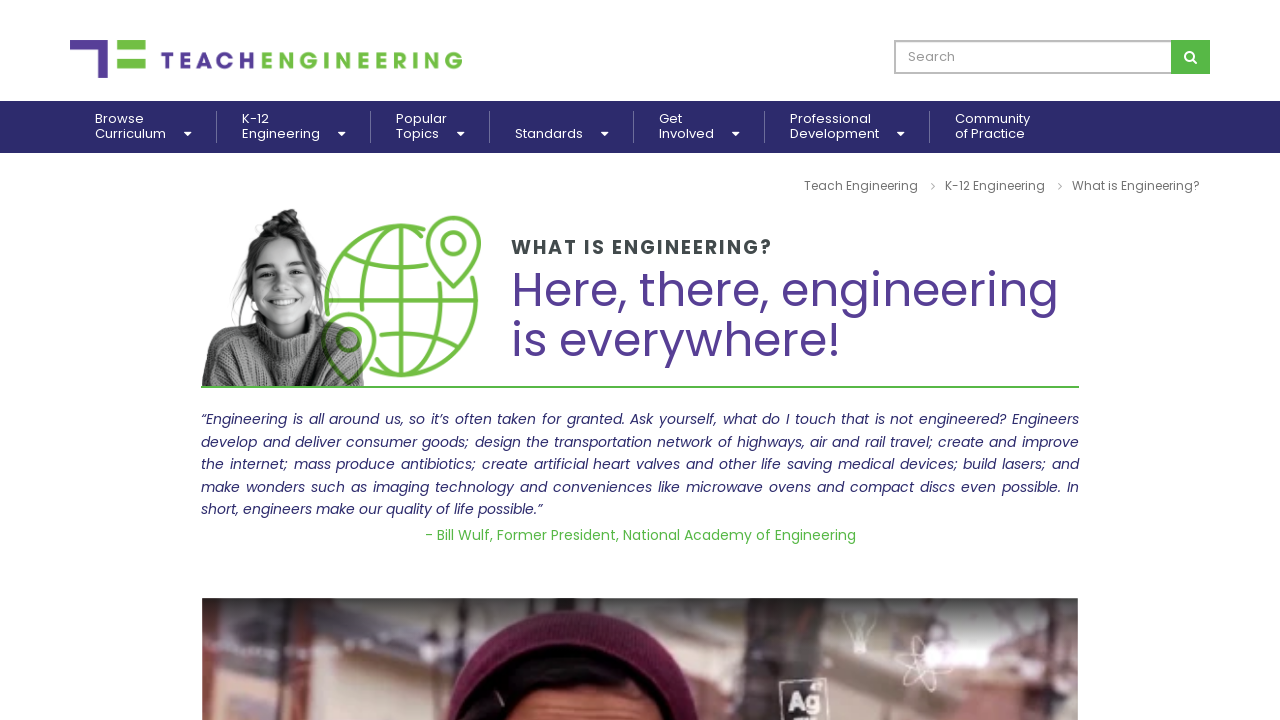

Search input field became available
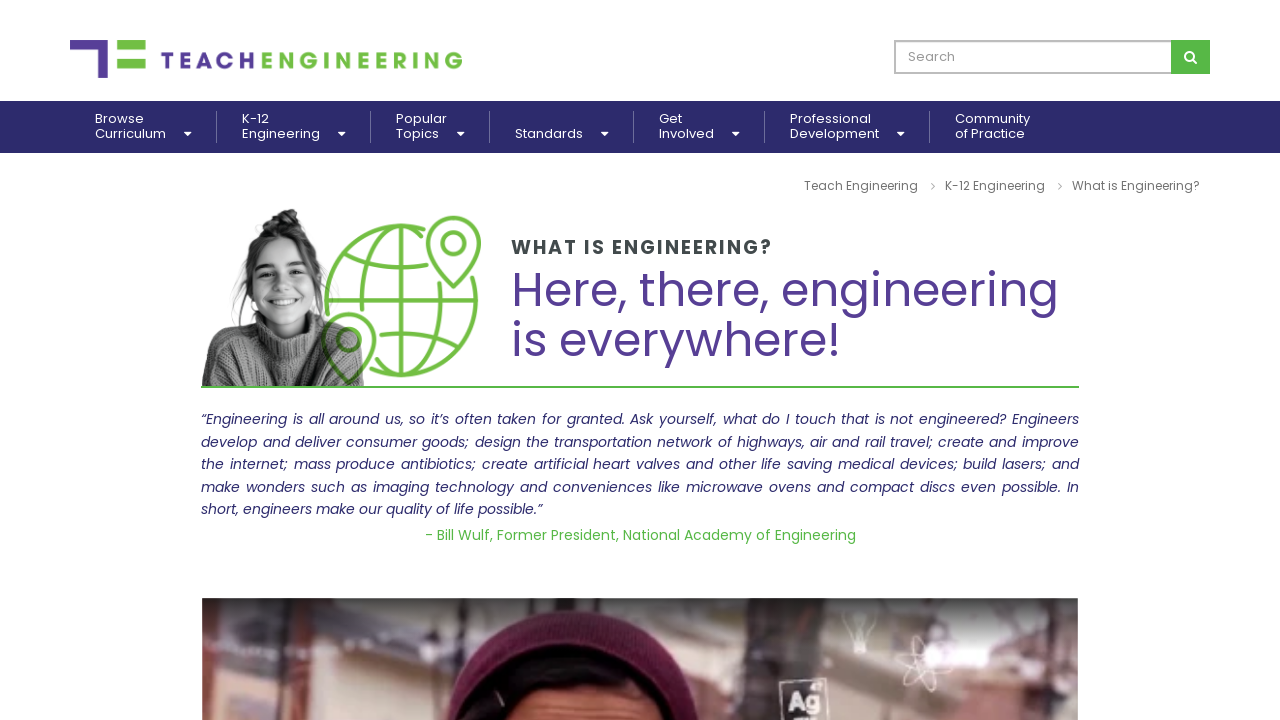

Filled search field with 'renewable energy' on input[name='q']
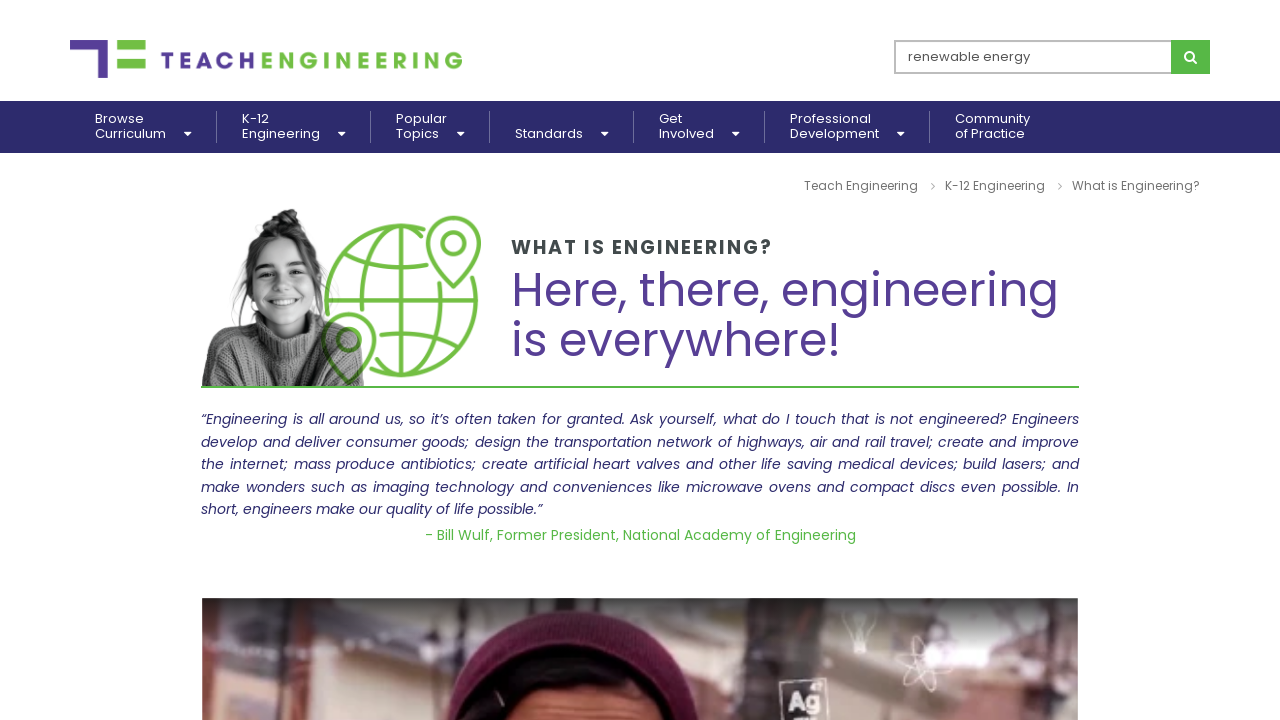

Submitted search query by pressing Enter on input[name='q']
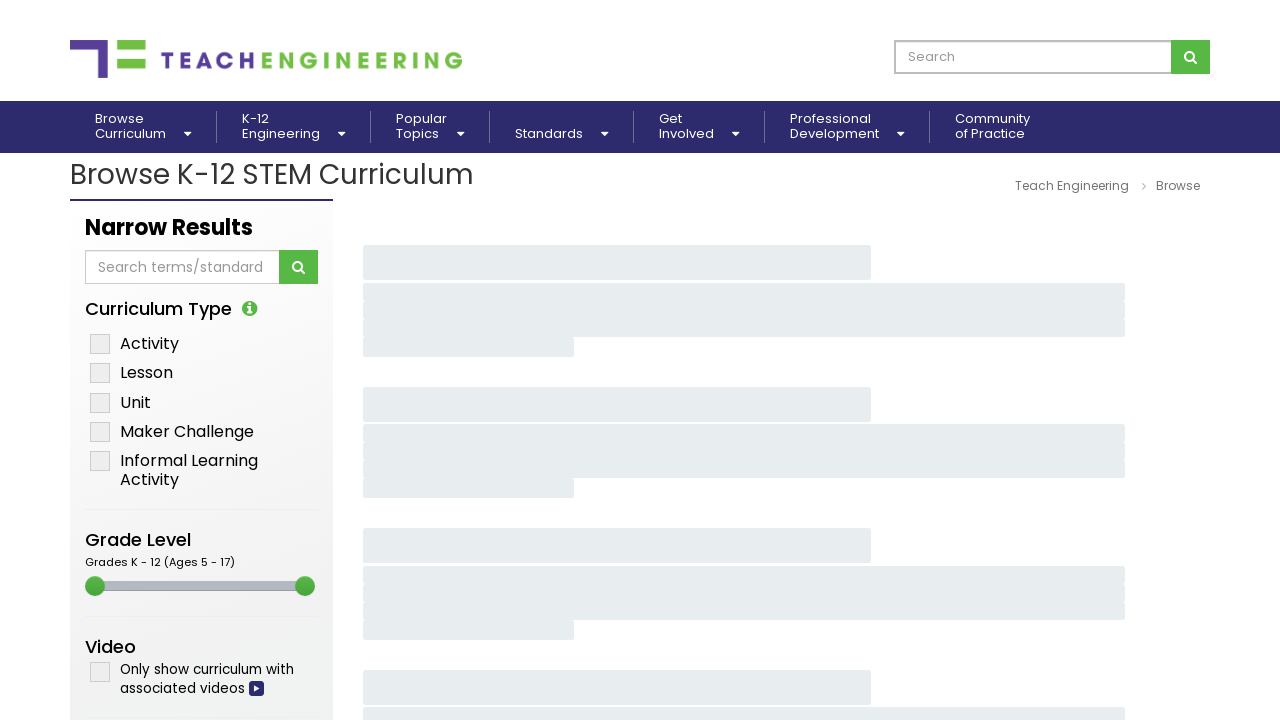

Search results loaded successfully
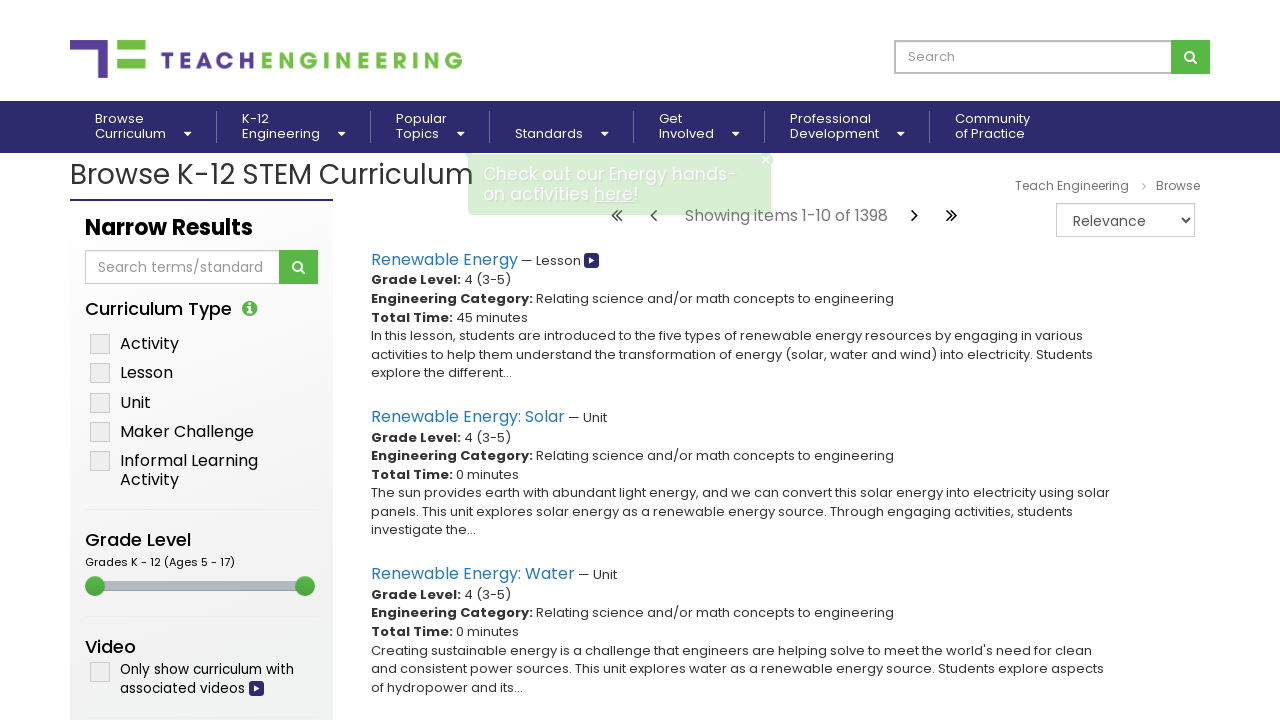

Clicked to navigate to next page of search results at (917, 217) on .text-center li:nth-child(4) a
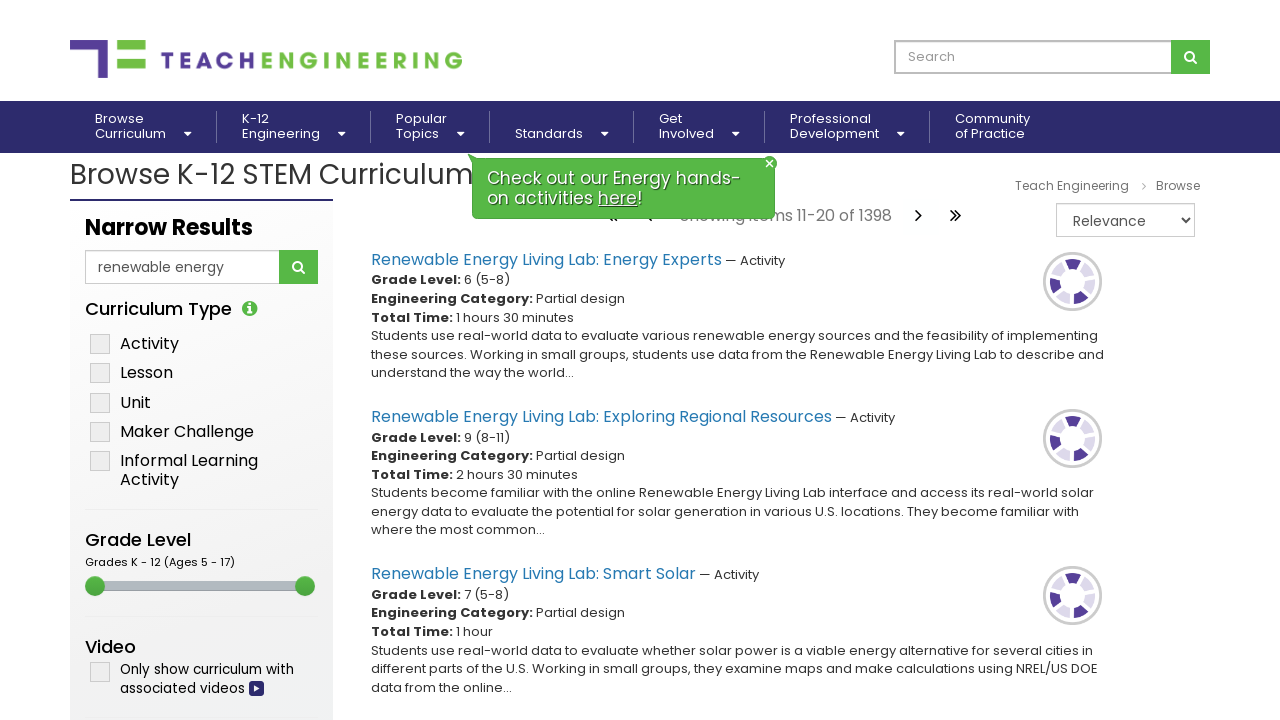

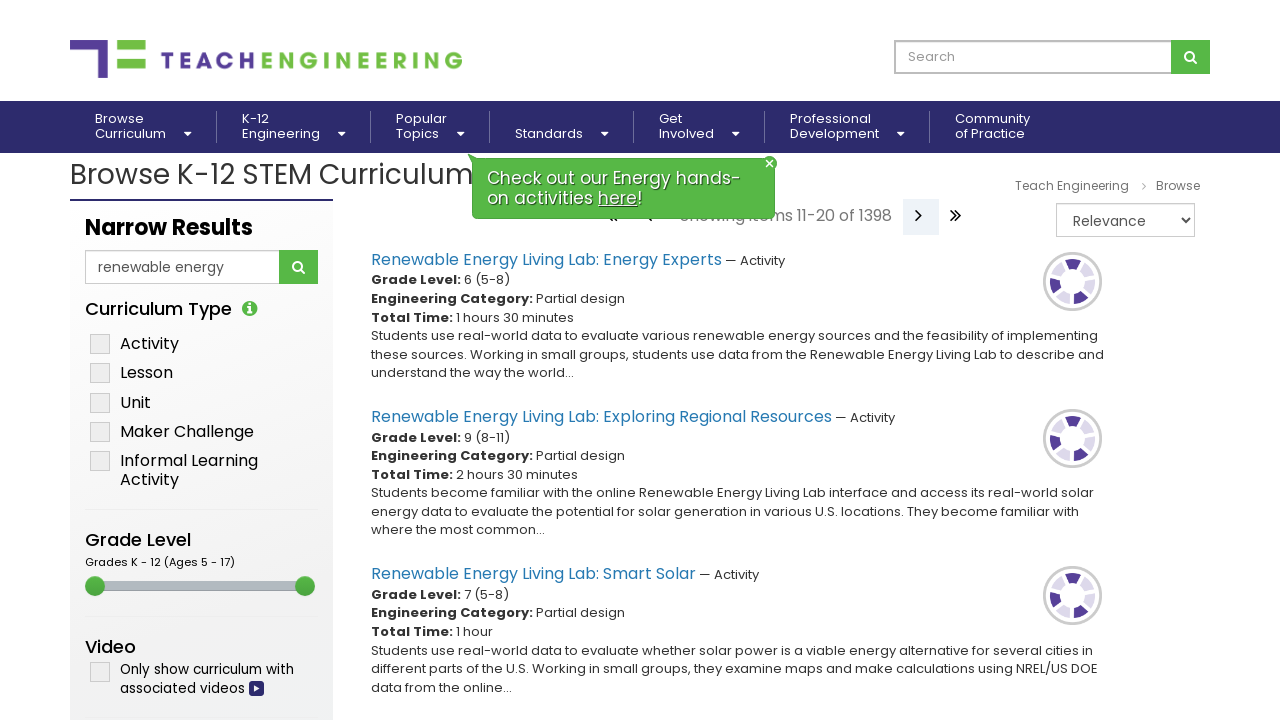